Tests multi-select dropdown functionality by selecting options by index, visible text, and value, then deselecting and selecting all options

Starting URL: https://syntaxprojects.com/basic-select-dropdown-demo.php

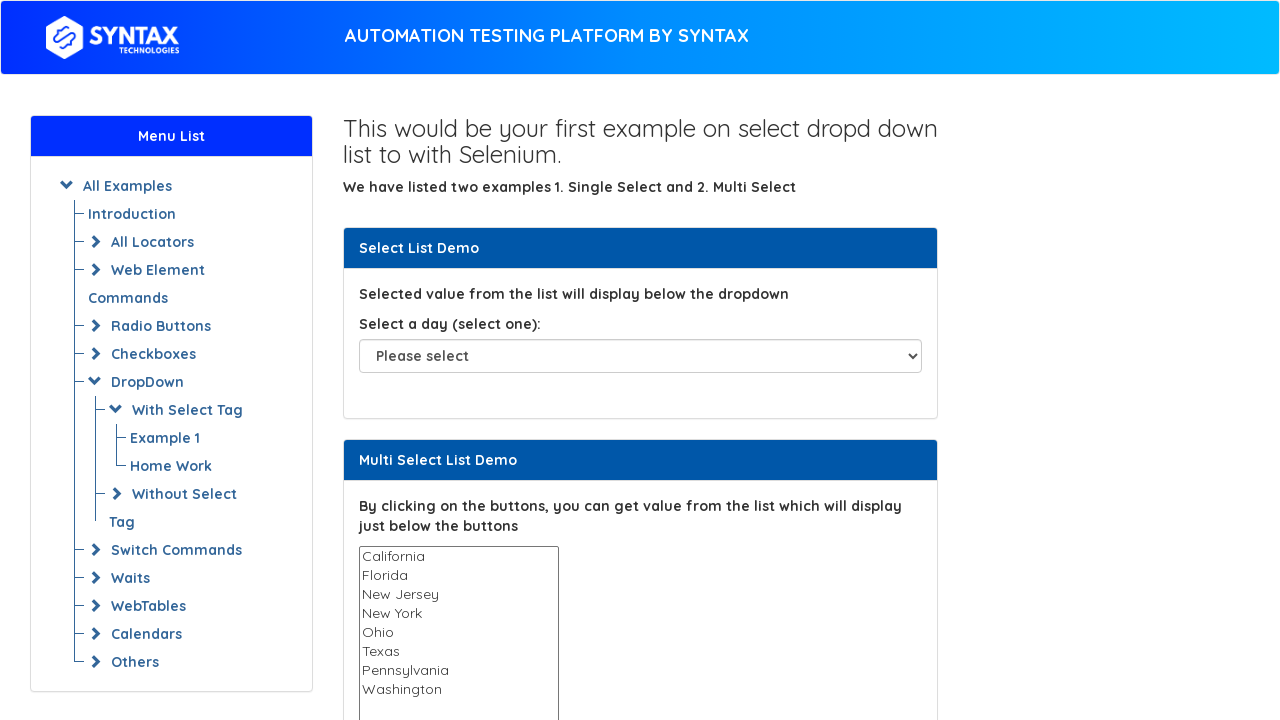

Selected option at index 3 (4th option) from multi-select dropdown on select#multi-select
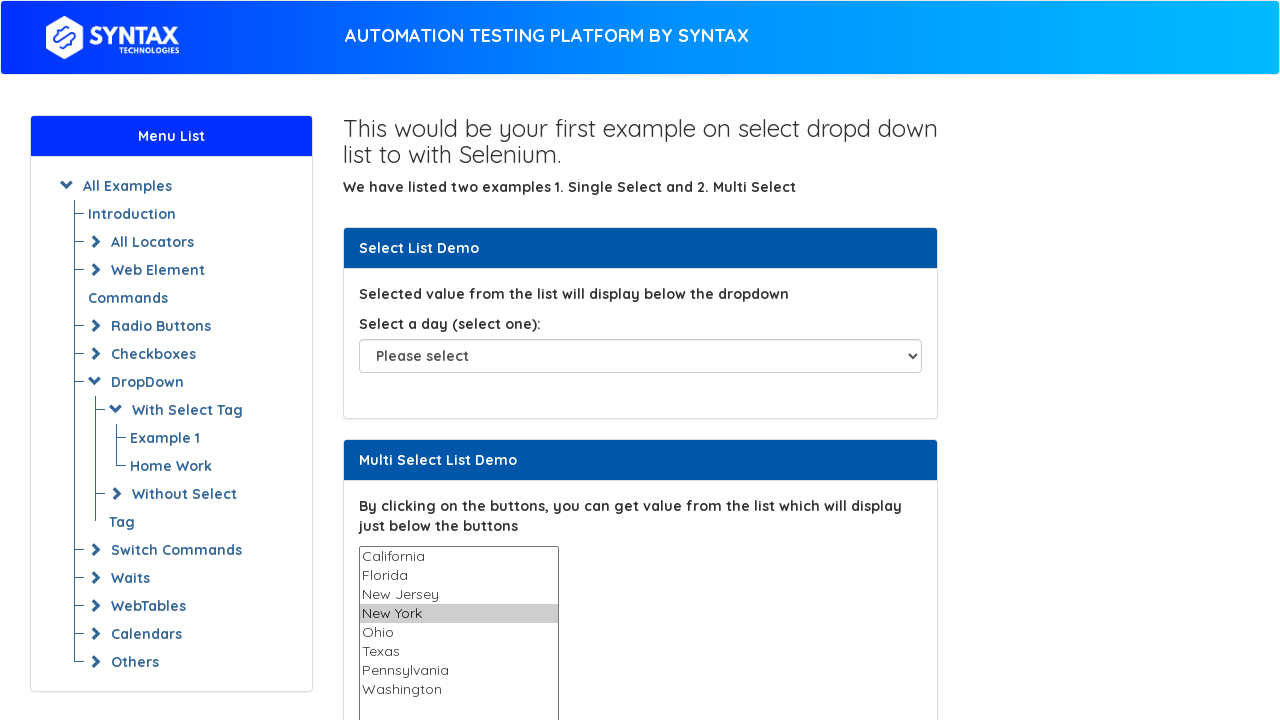

Selected 'Texas' option by visible text from multi-select dropdown on select#multi-select
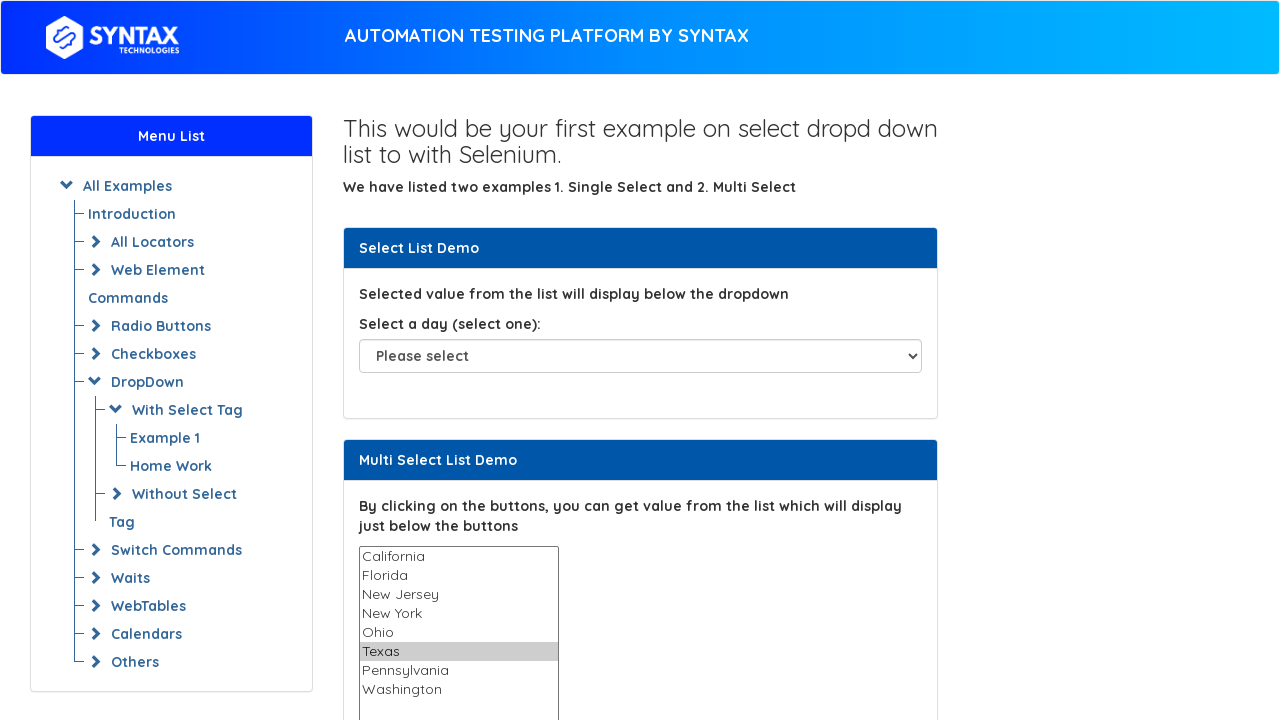

Selected 'Ohio' option by value from multi-select dropdown on select#multi-select
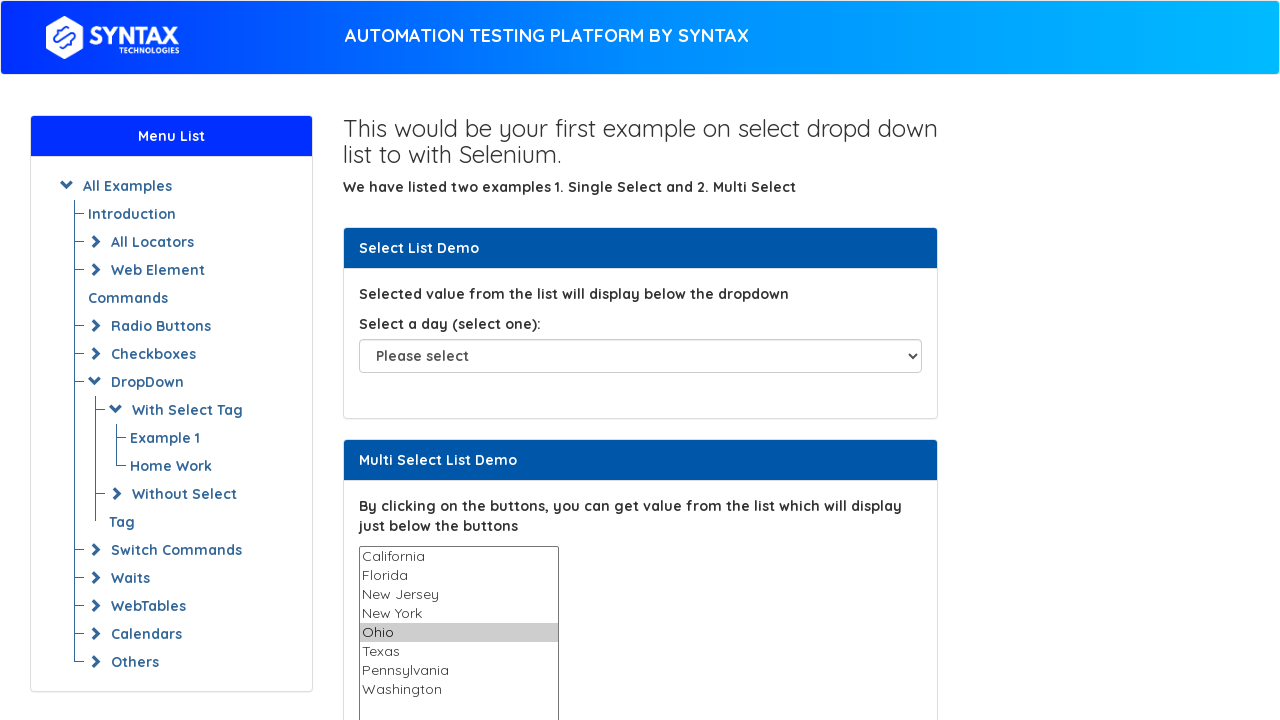

Waited 2 seconds
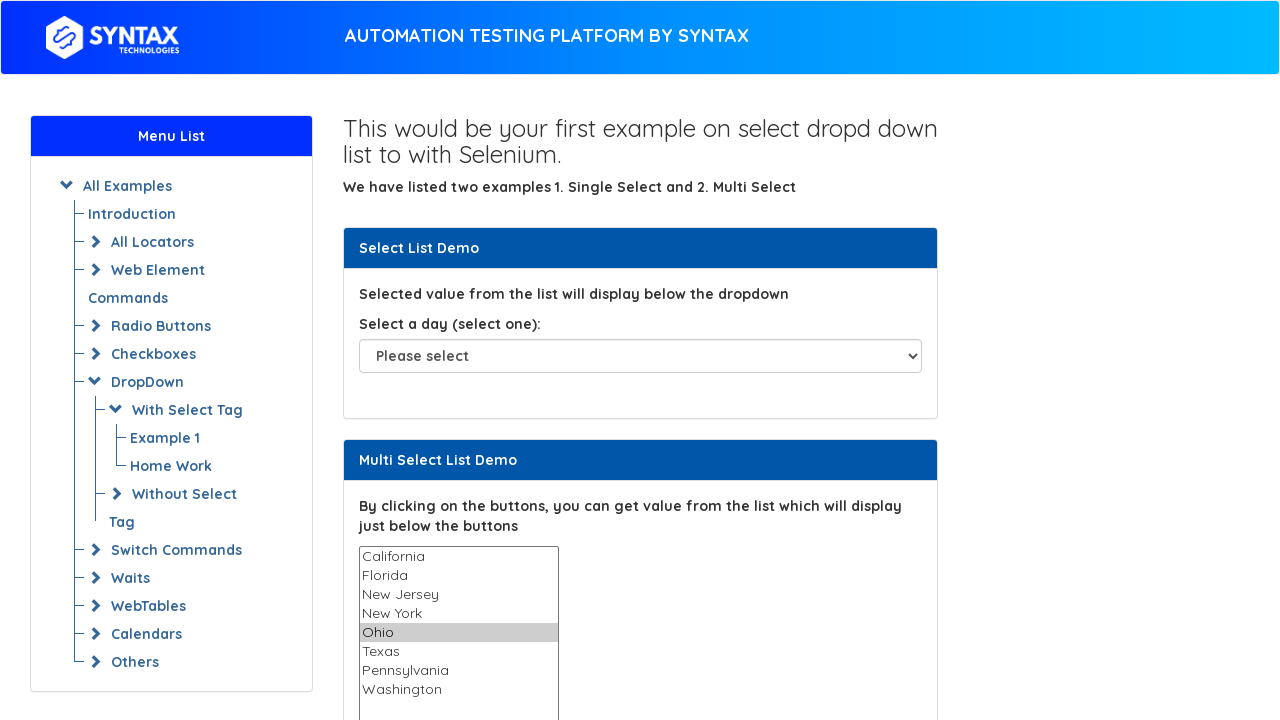

Located multi-select dropdown element
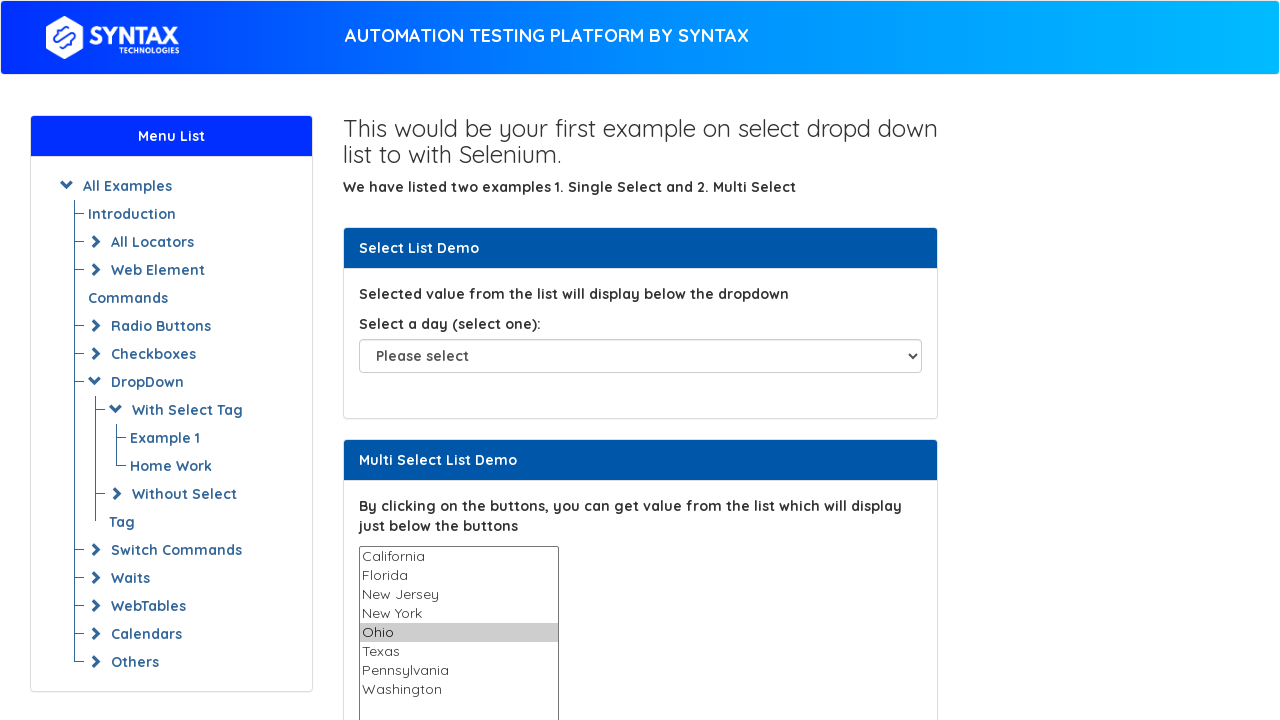

Retrieved all options from multi-select dropdown
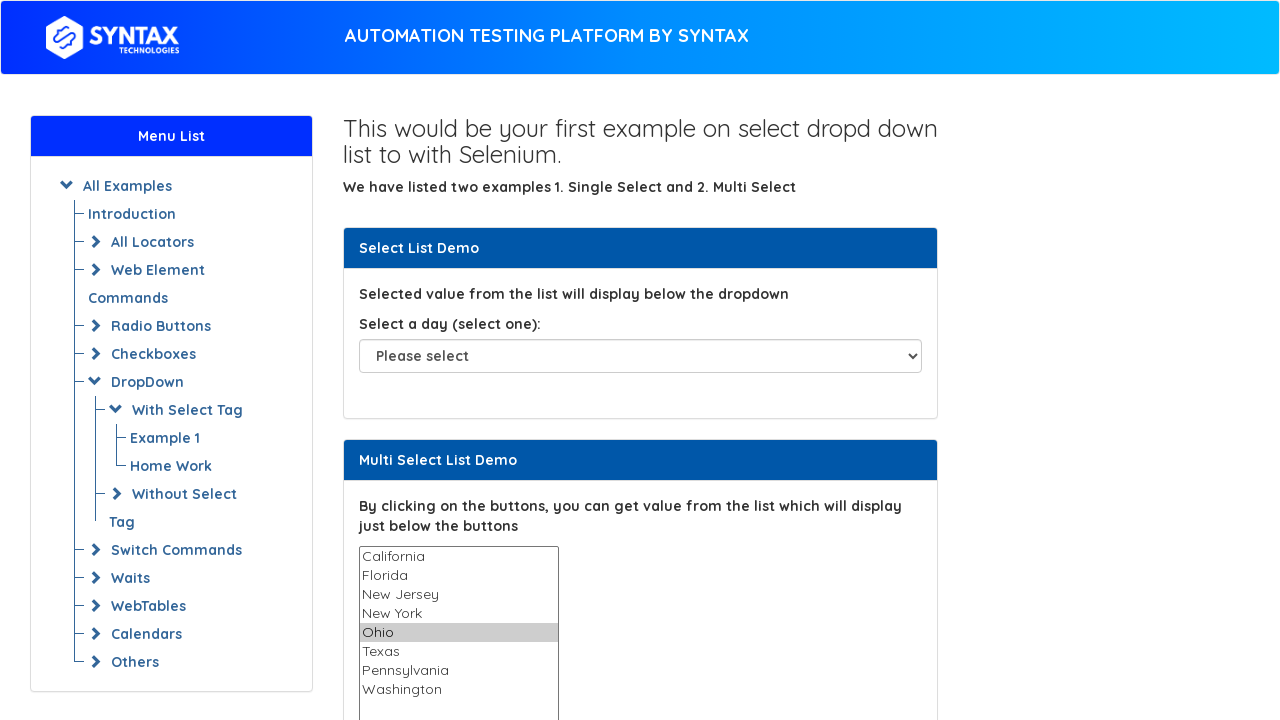

Extracted all option values from dropdown
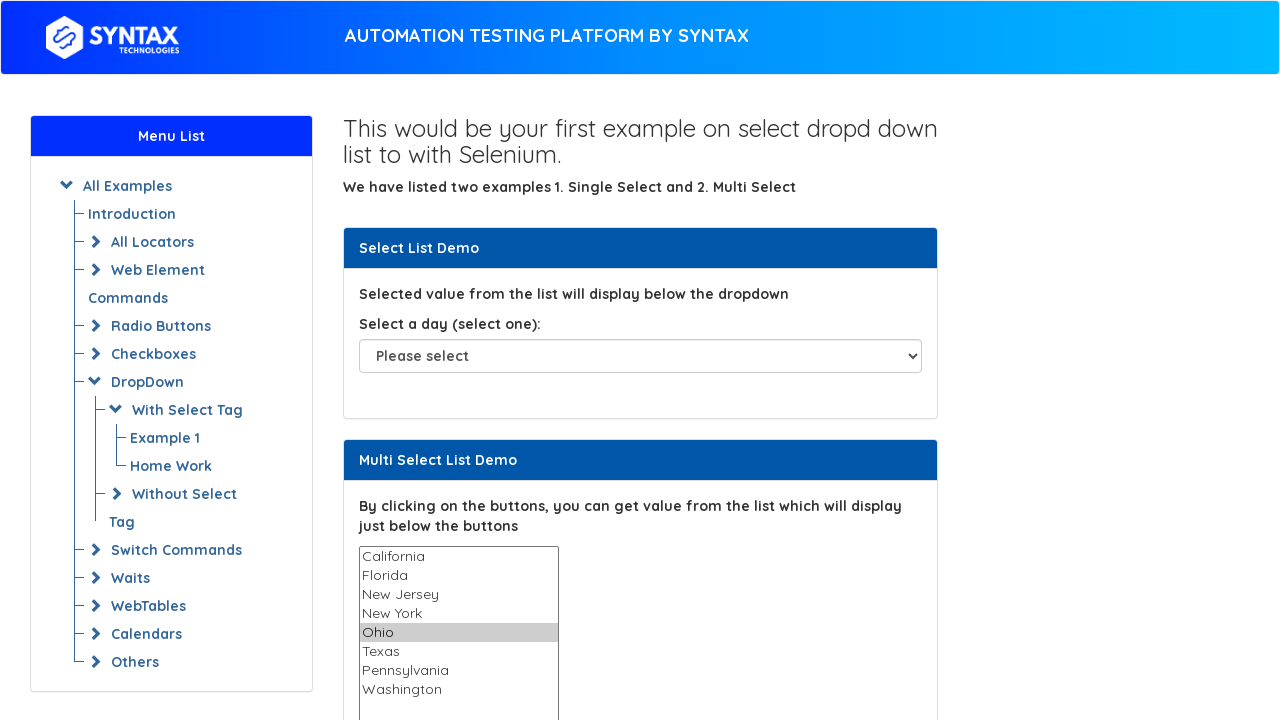

Selected all options in multi-select dropdown on select#multi-select
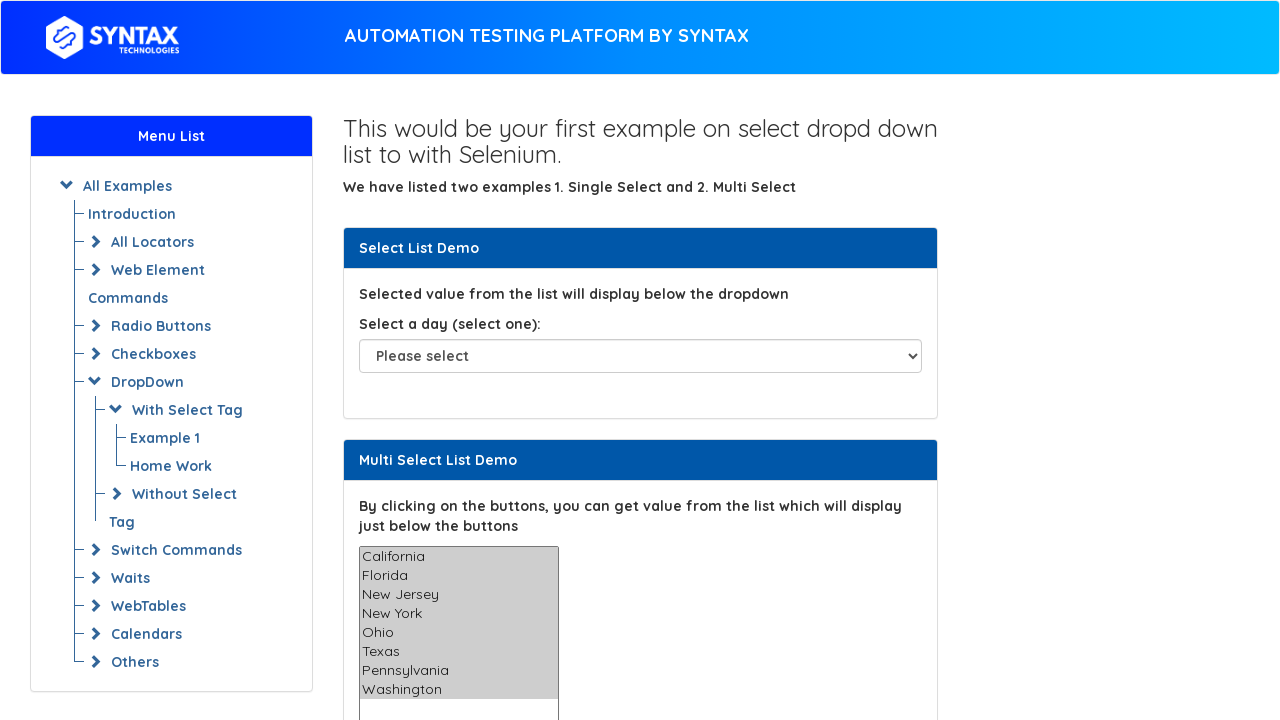

Waited 1 second
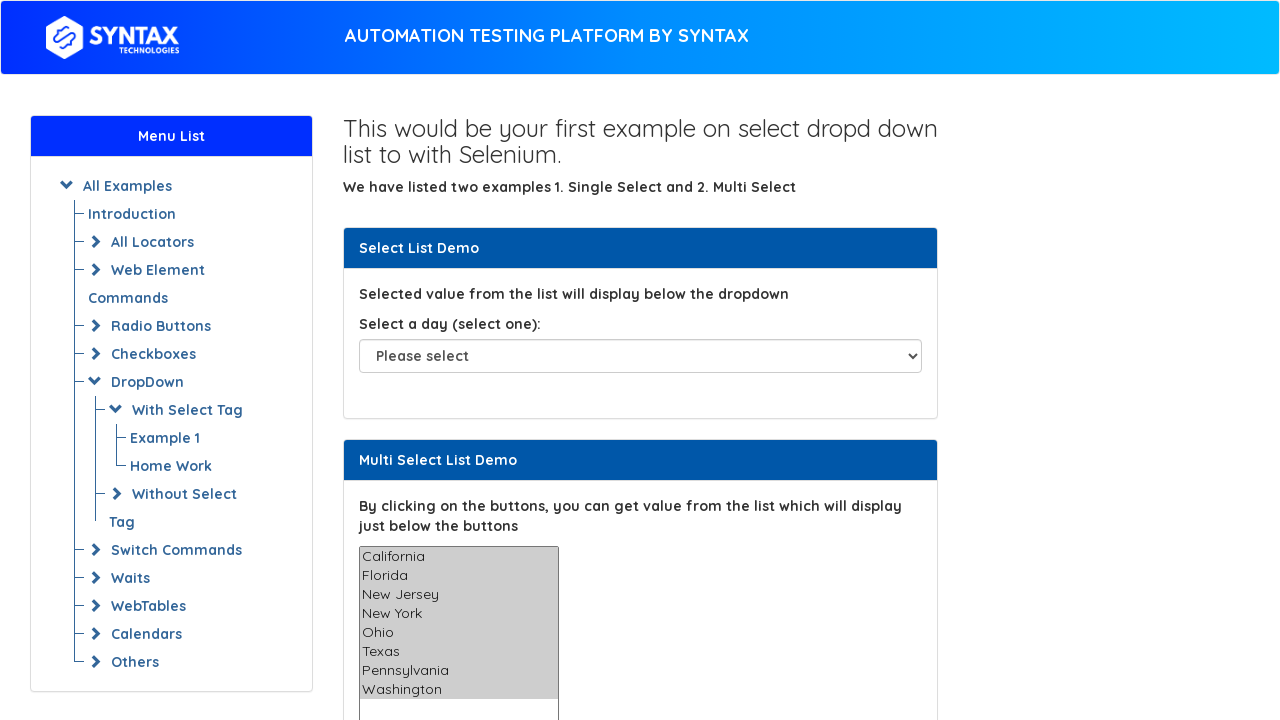

Deselected all options by setting selectedIndex to -1
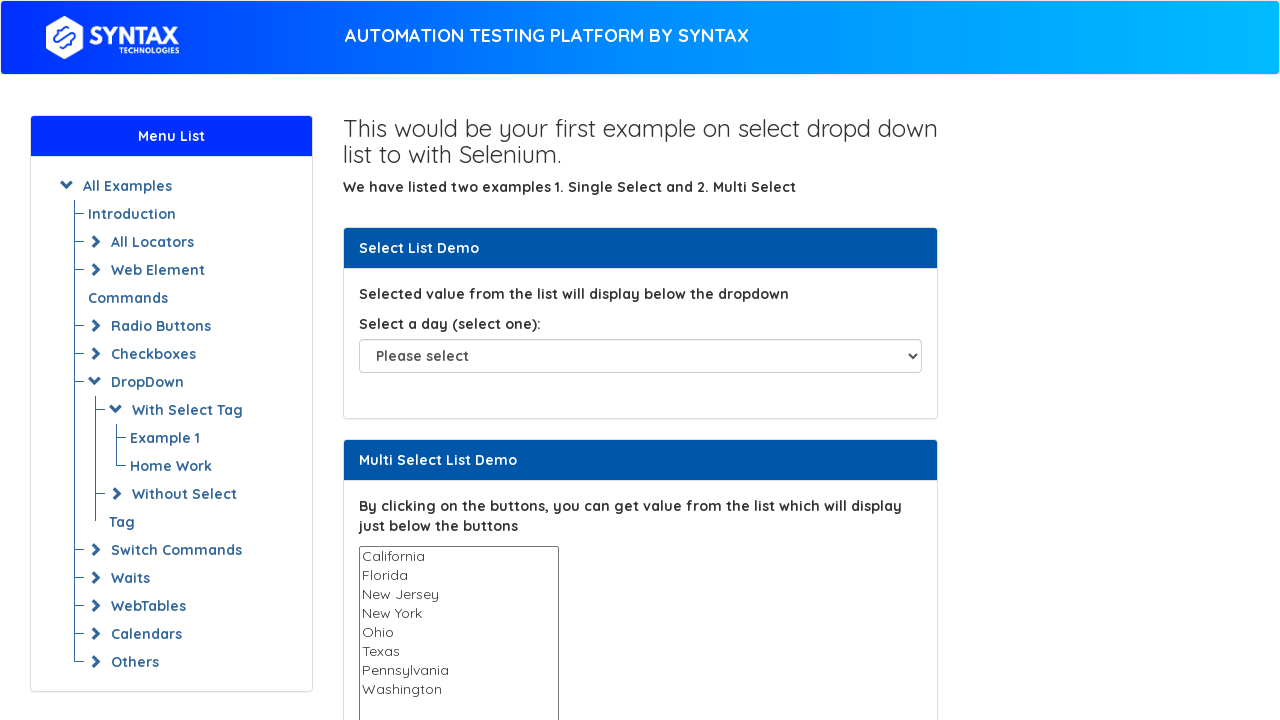

Retrieved 'multiple' attribute to verify multi-select dropdown
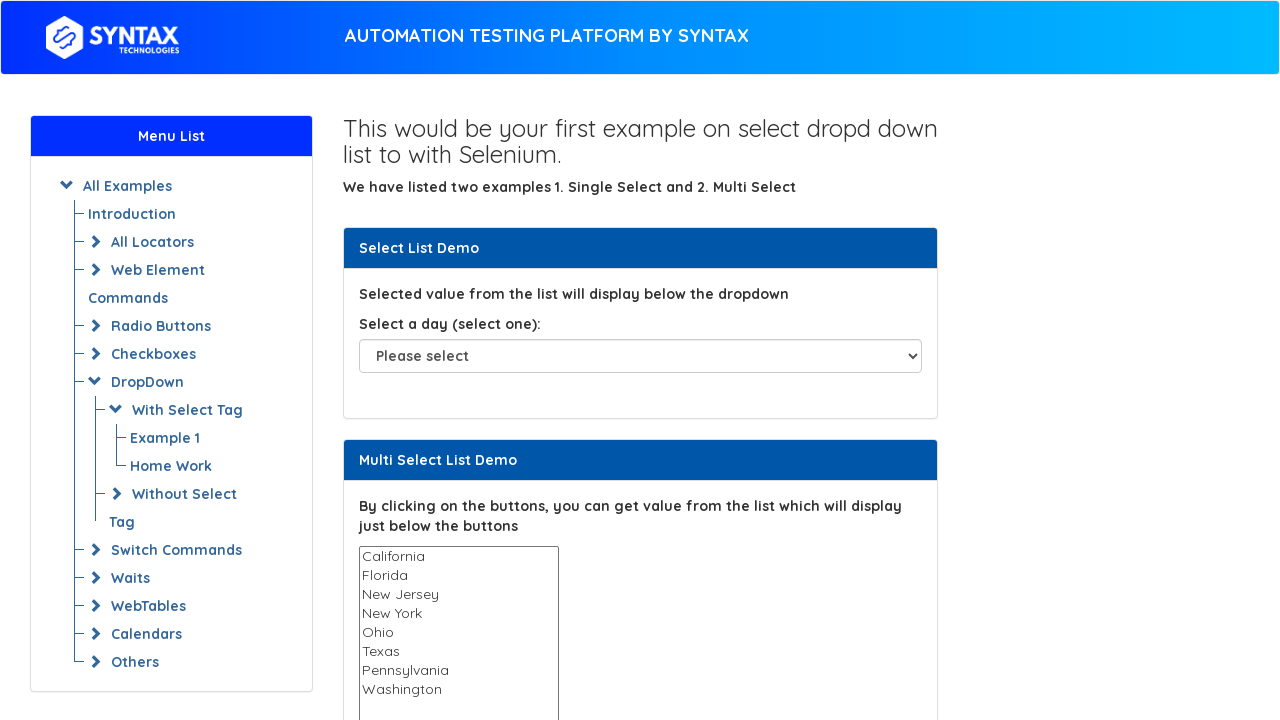

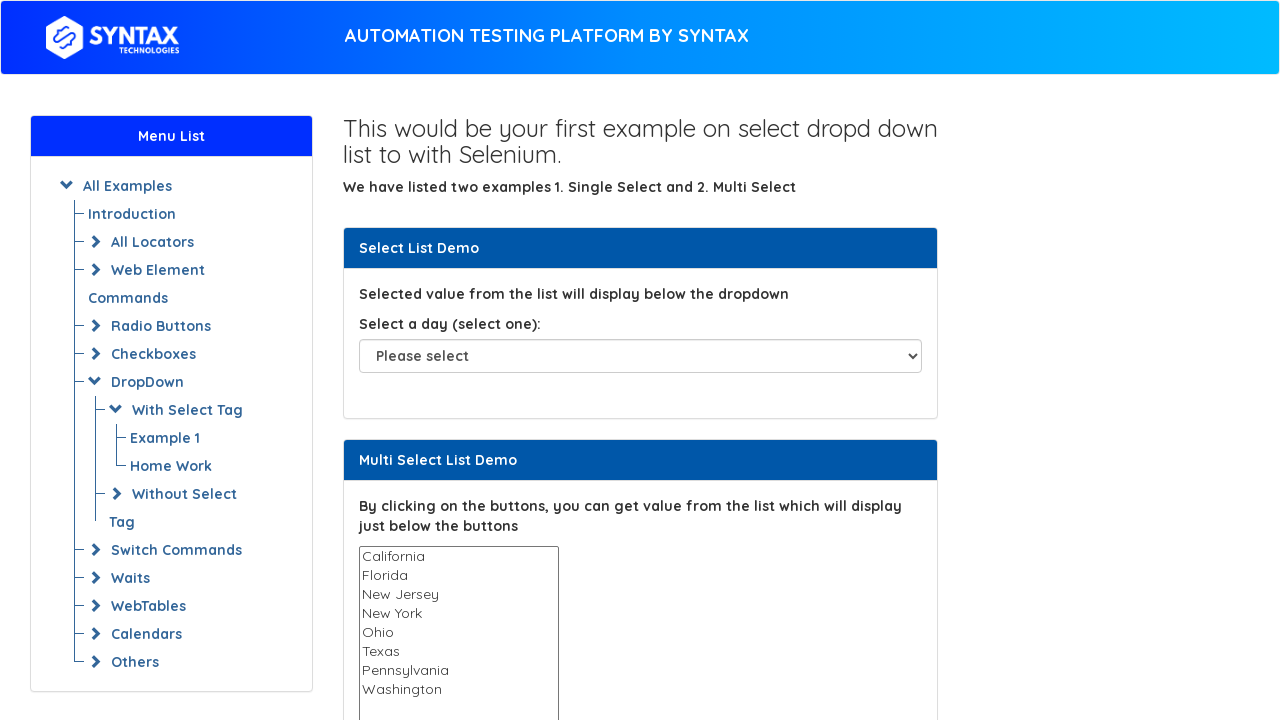